Tests navigation by clicking on a homepage link and verifying the browser navigates to the correct URL.

Starting URL: https://kristinek.github.io/site/examples/actions

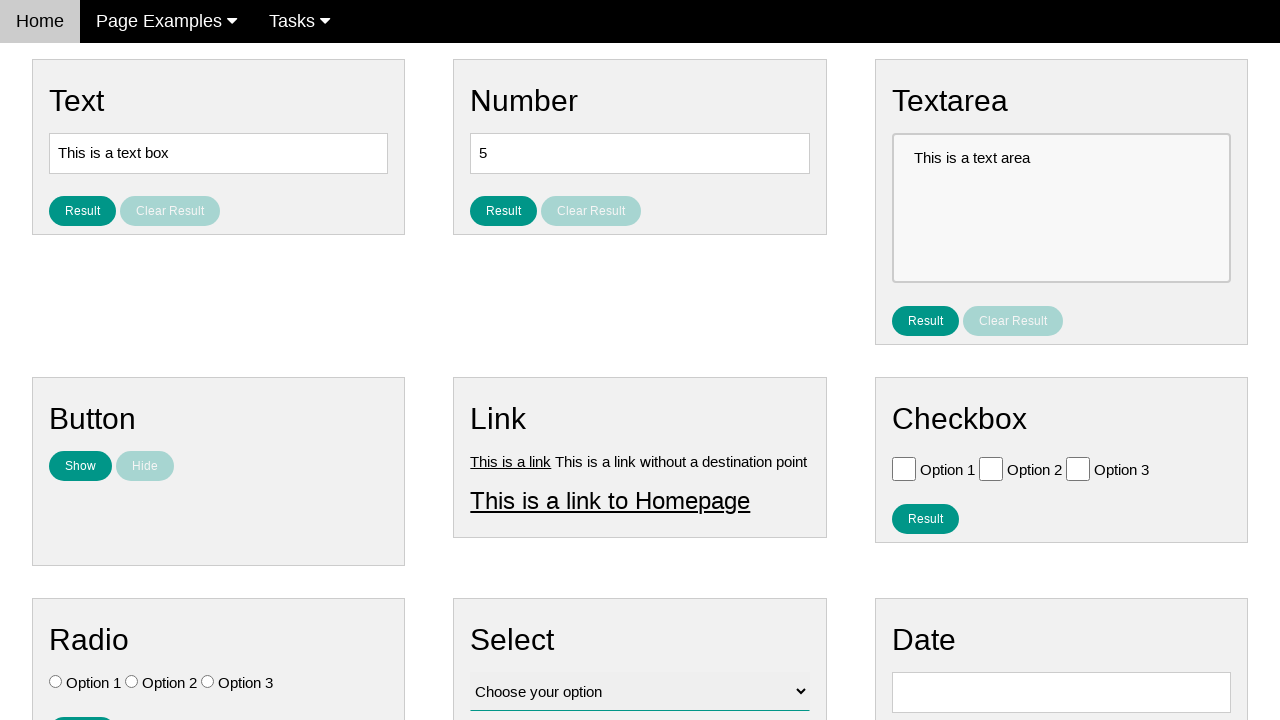

Verified current URL is the base URL
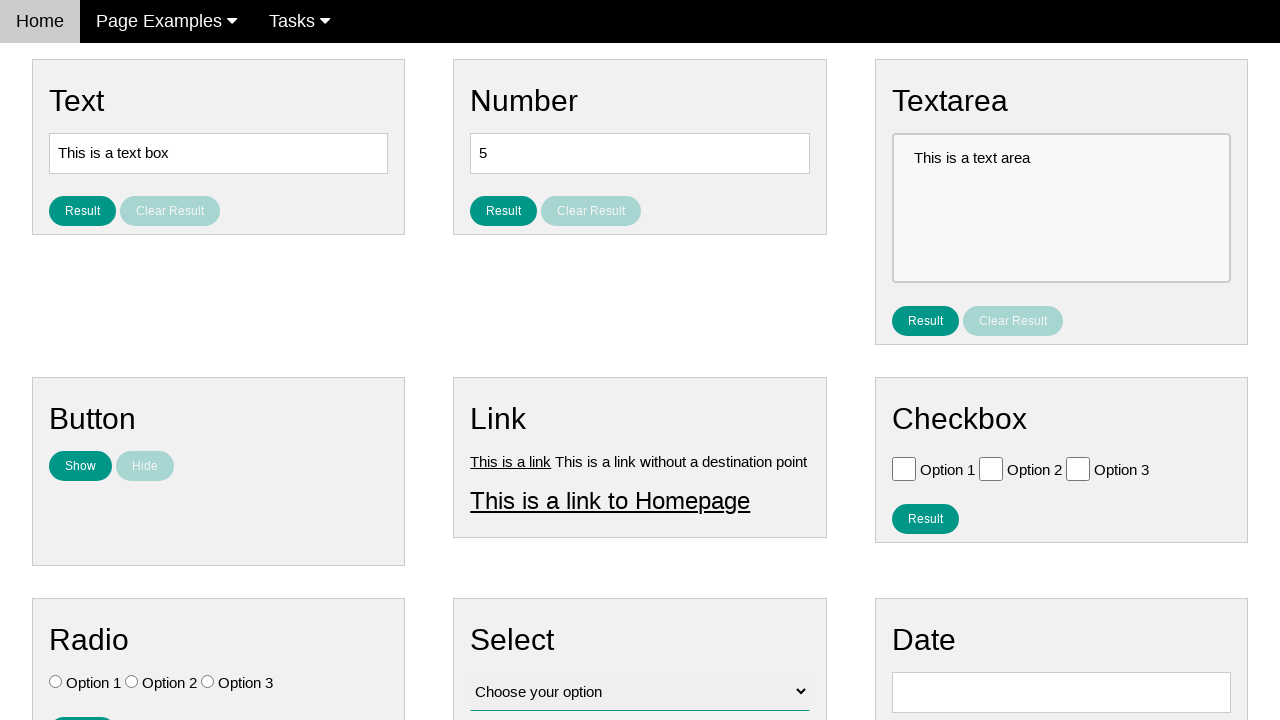

Clicked on the homepage link at (610, 500) on #homepage_link
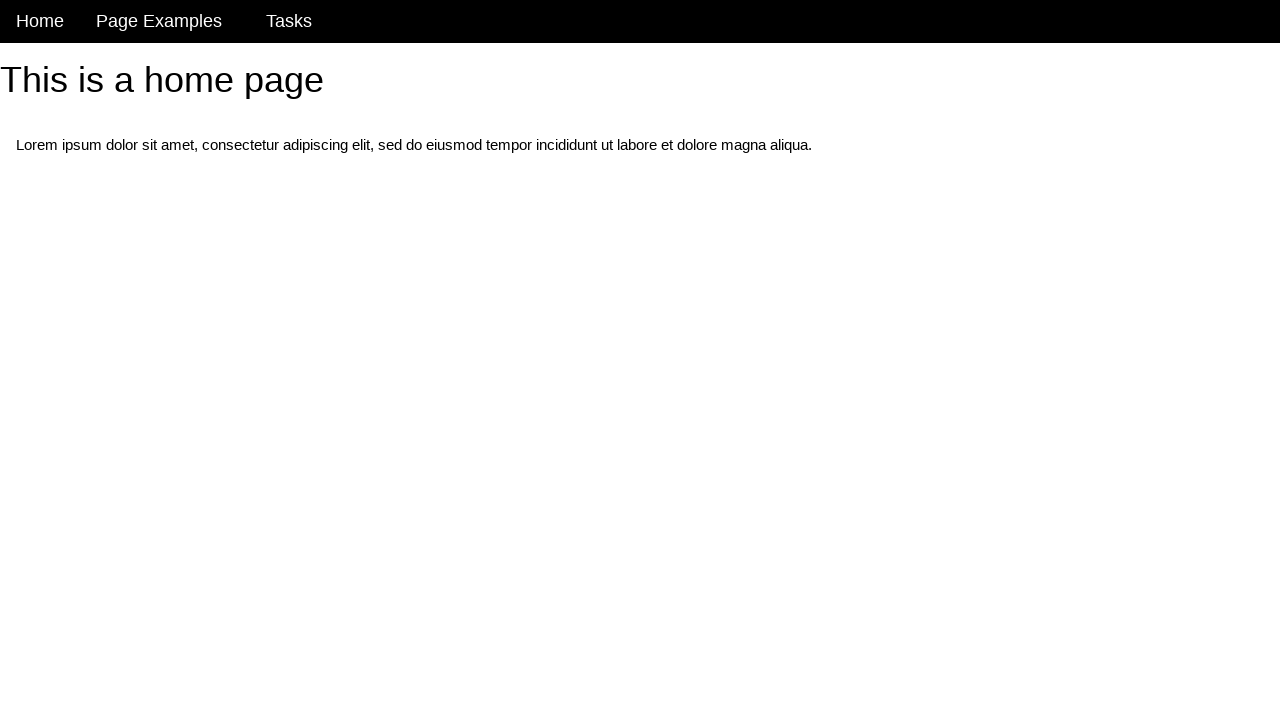

Navigation to homepage completed
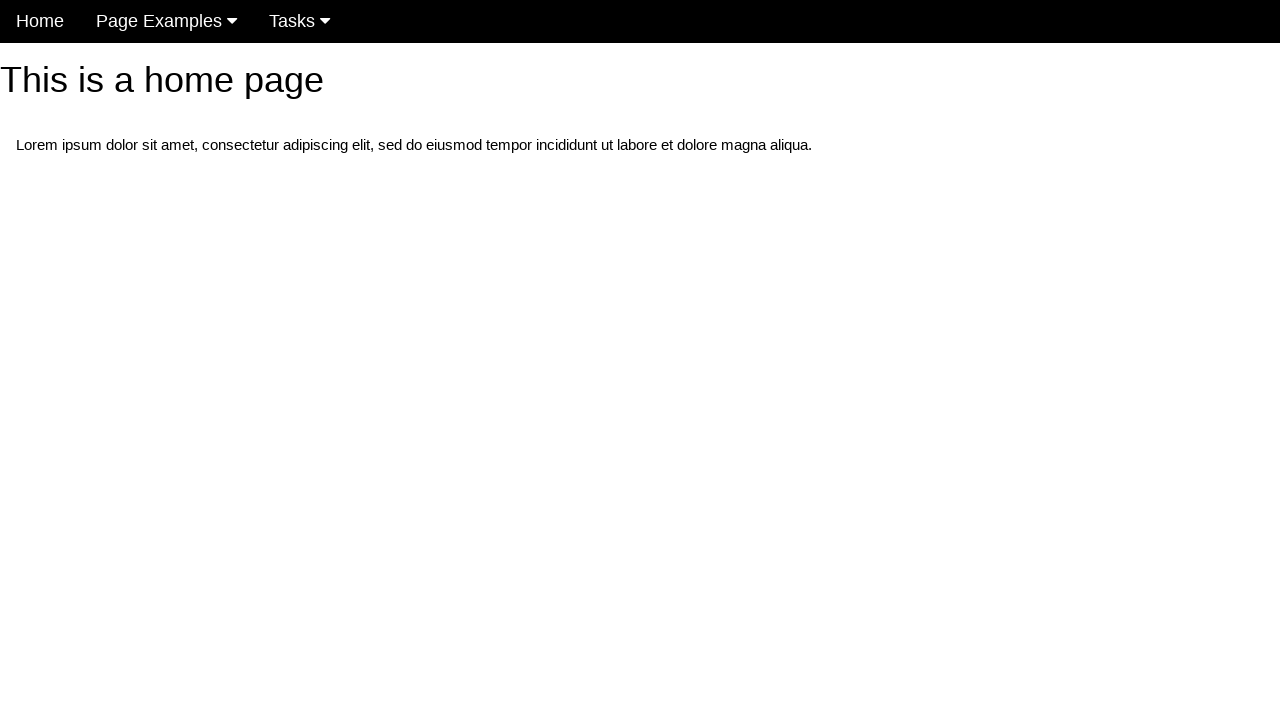

Verified current URL is no longer the base URL
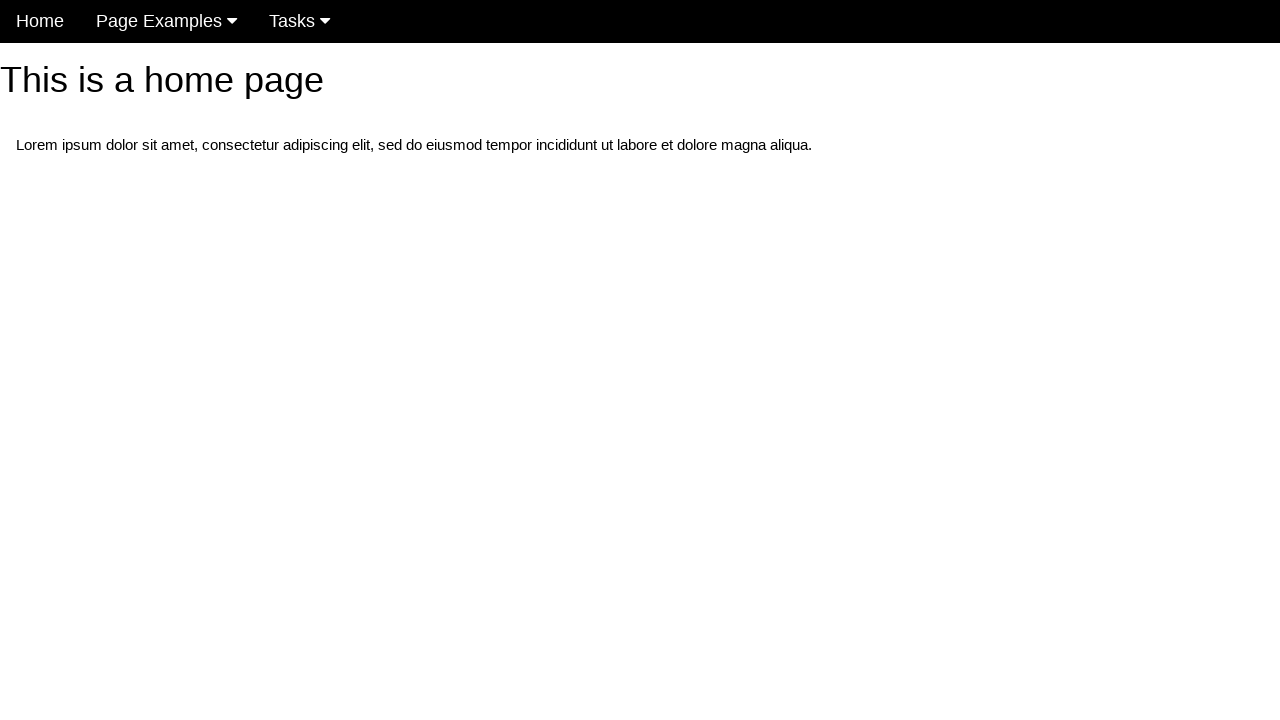

Verified current URL is the homepage
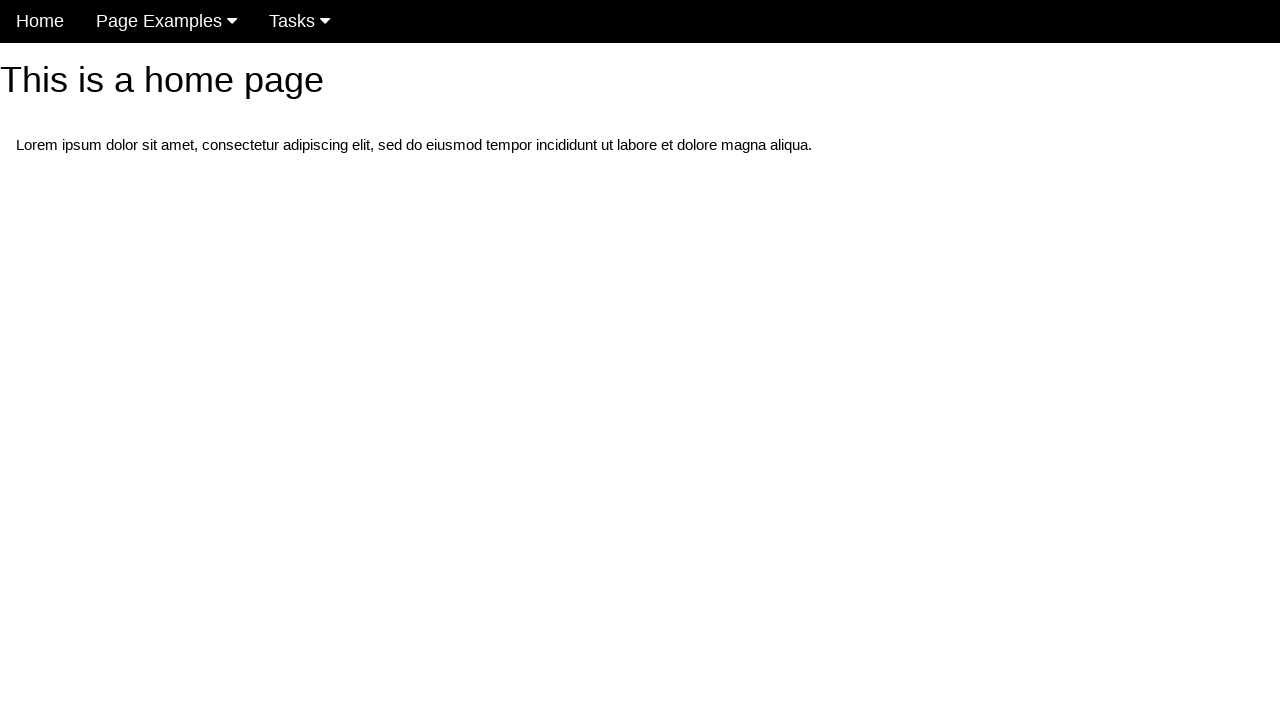

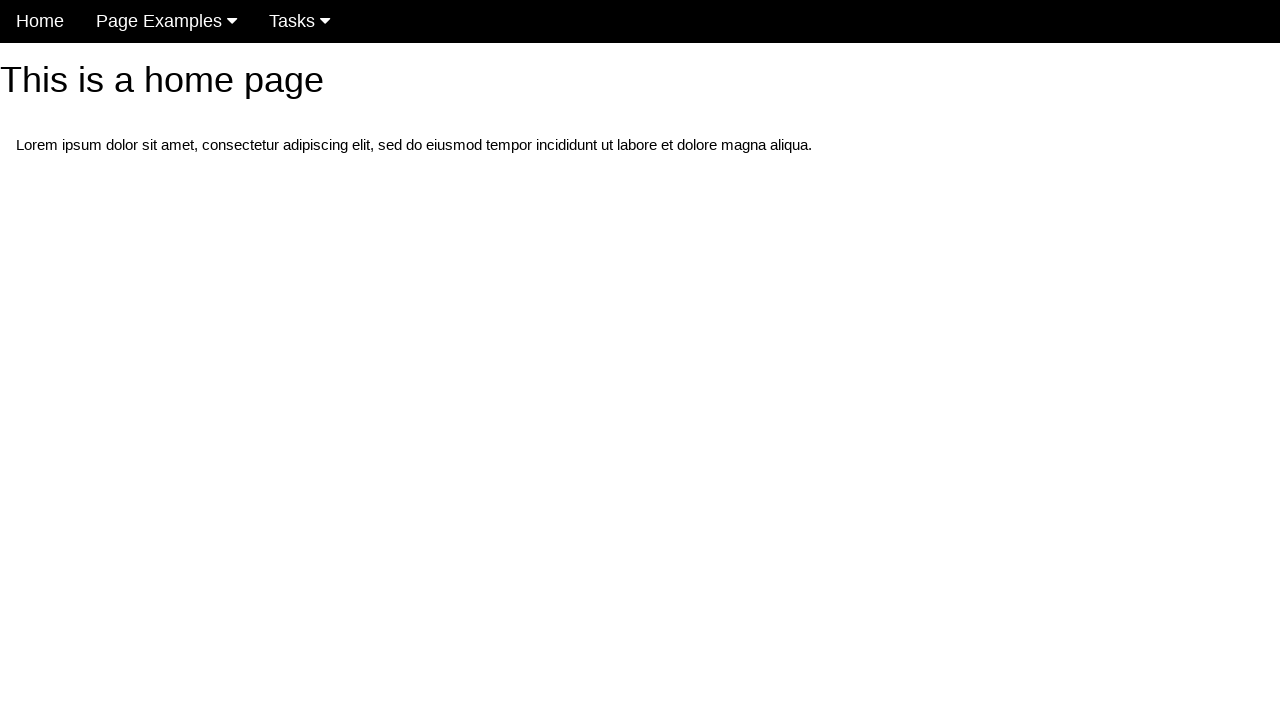